Tests JavaScript confirmation alert handling by clicking a button to trigger a confirmation dialog, accepting it, and verifying the result message displays correctly on the page.

Starting URL: http://the-internet.herokuapp.com/javascript_alerts

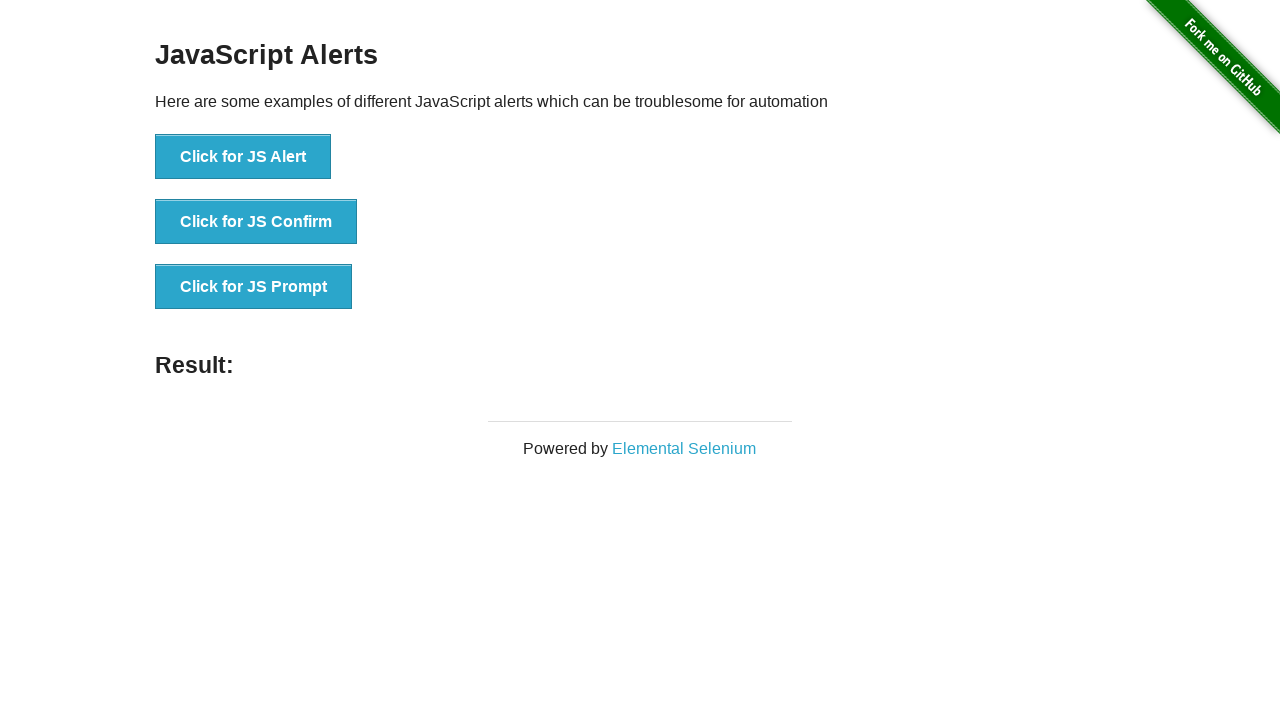

Clicked the second button to trigger JavaScript confirmation alert at (256, 222) on css=button >> nth=1
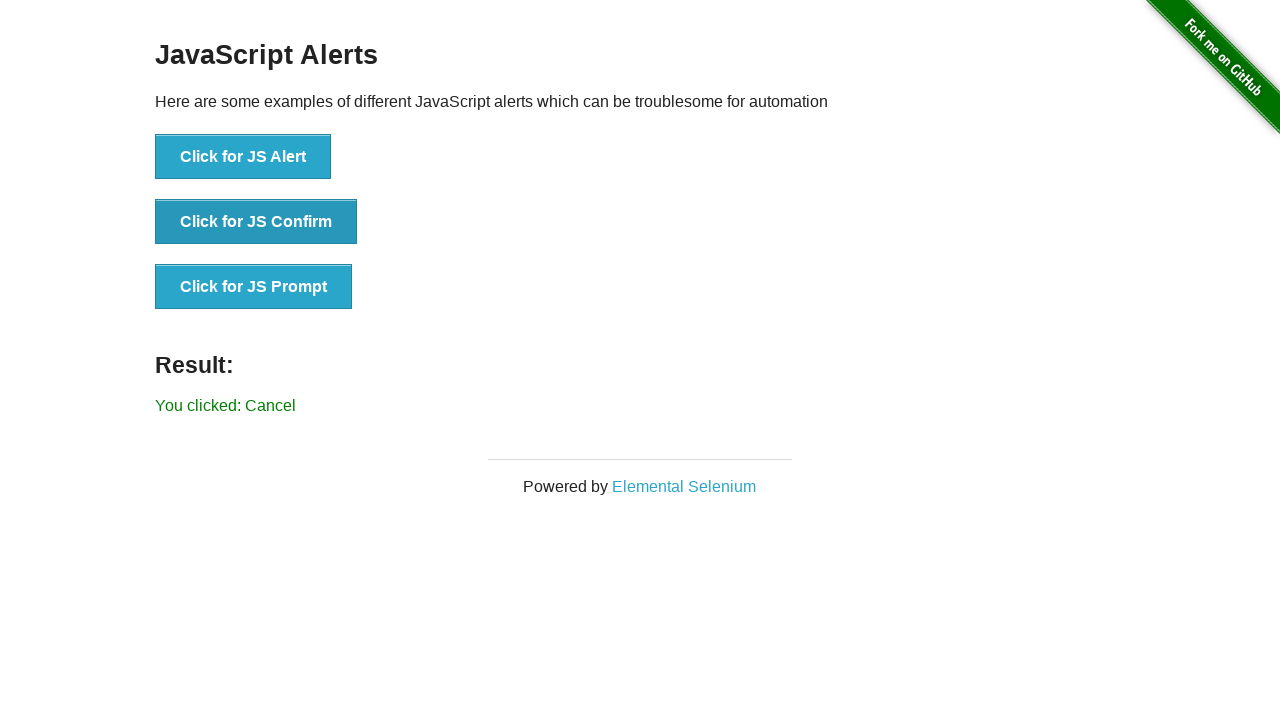

Set up dialog handler to accept confirmation alerts
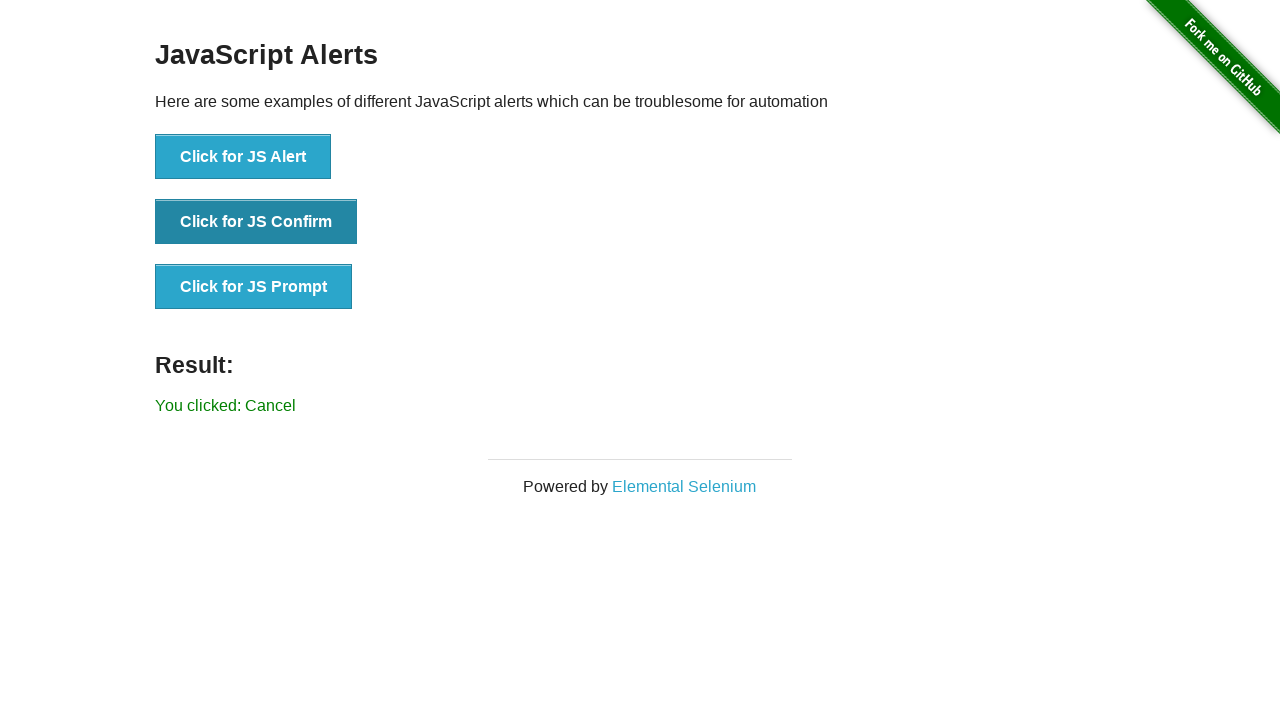

Re-clicked the second button to trigger the confirmation dialog at (256, 222) on css=button >> nth=1
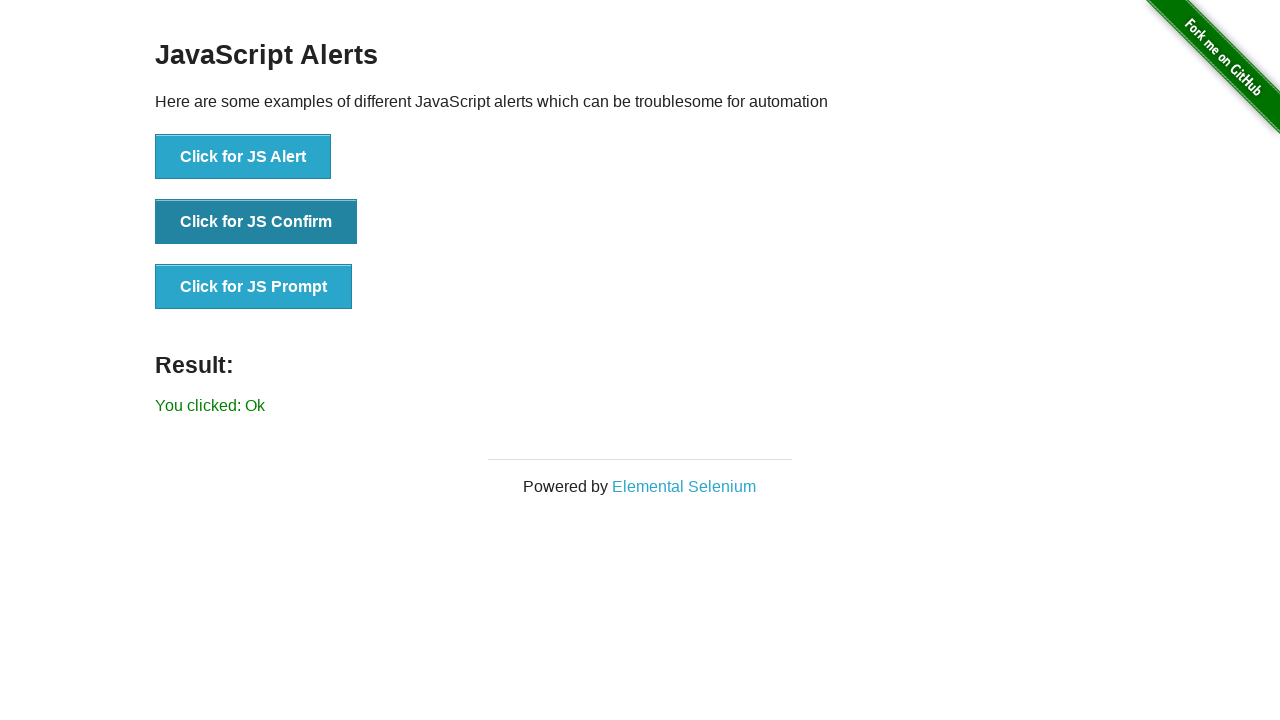

Retrieved result text from the page
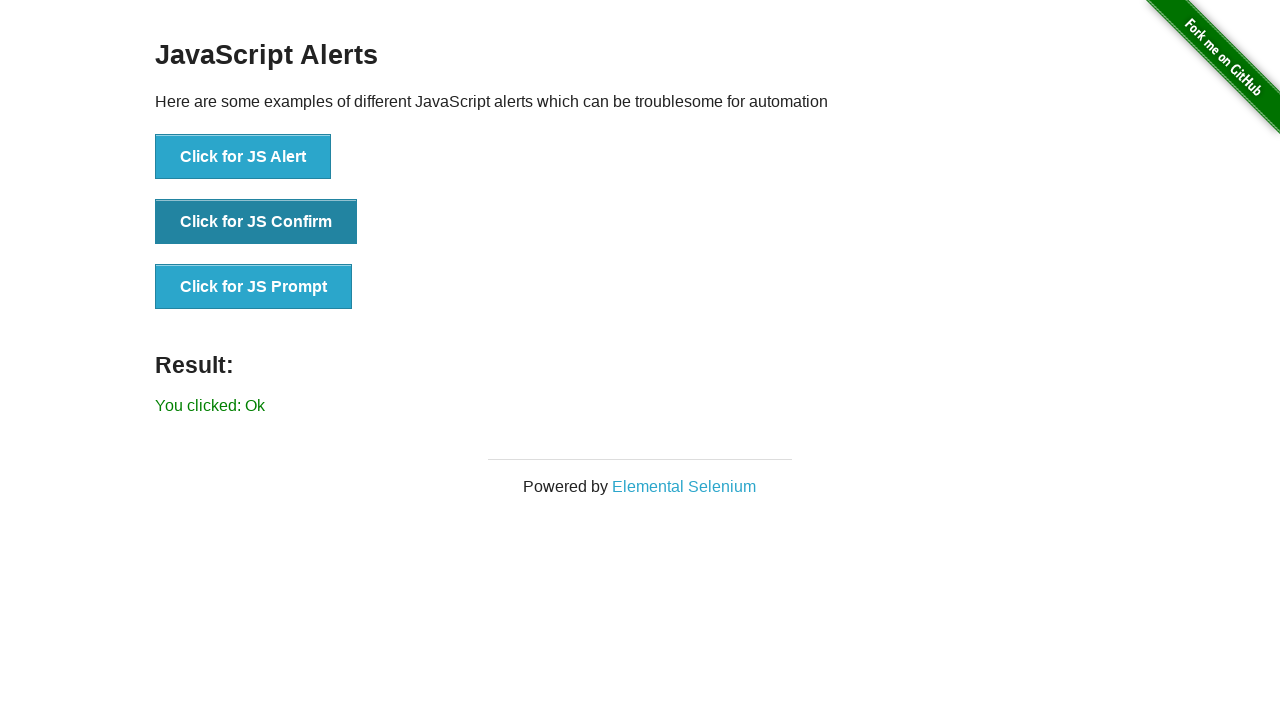

Verified that result text equals 'You clicked: Ok'
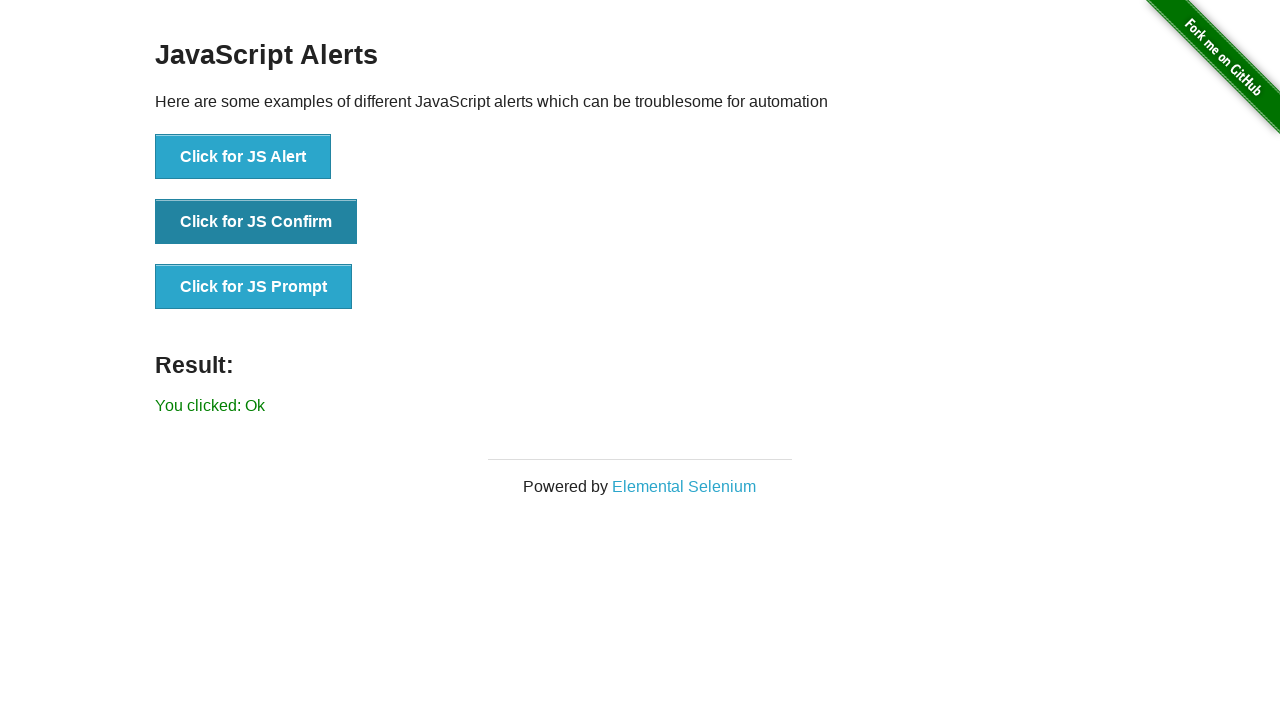

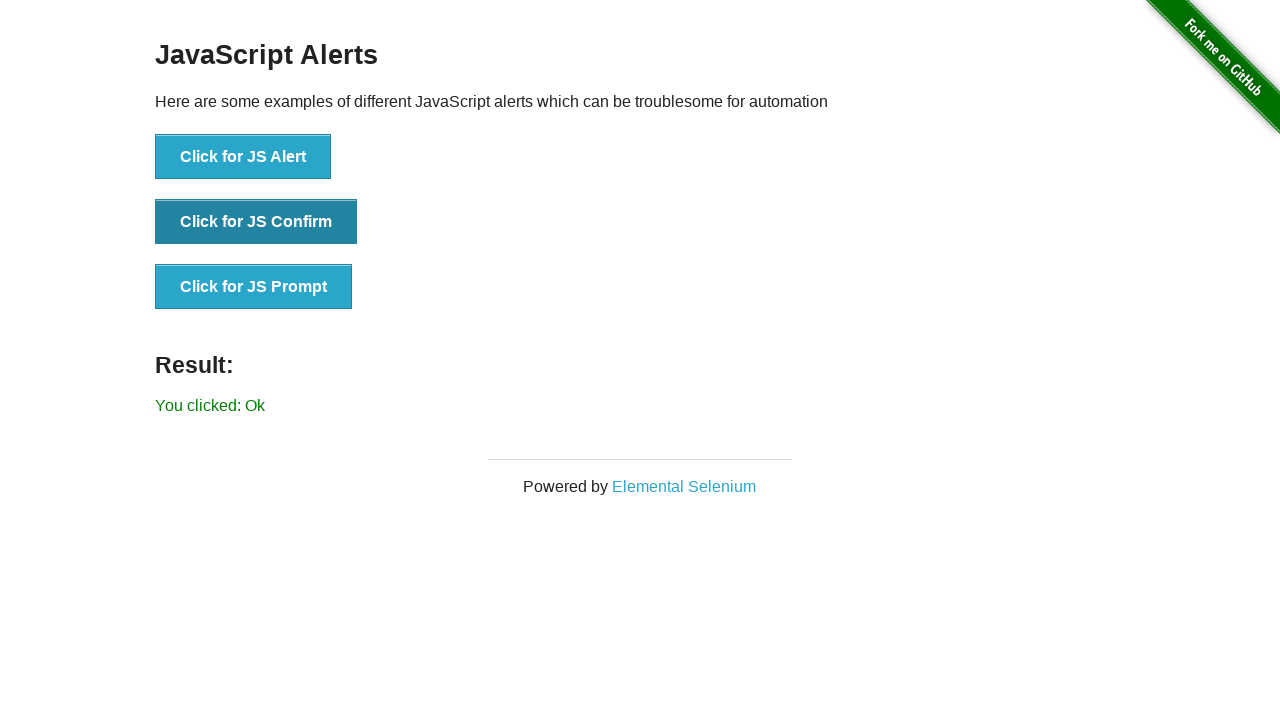